Tests mouse hover functionality by hovering over a button and clicking the revealed Top link

Starting URL: https://rahulshettyacademy.com/AutomationPractice/

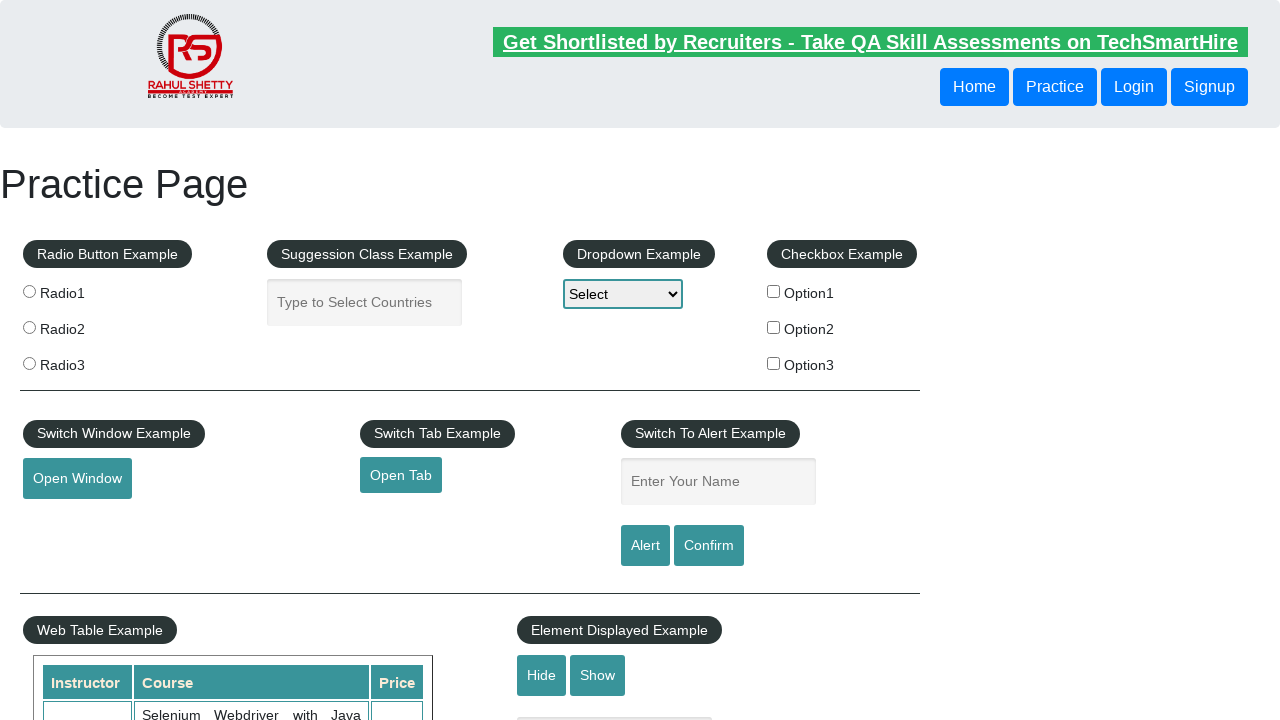

Hovered over the Mouse Hover button to reveal hidden links at (83, 361) on internal:role=button[name="Mouse Hover"i]
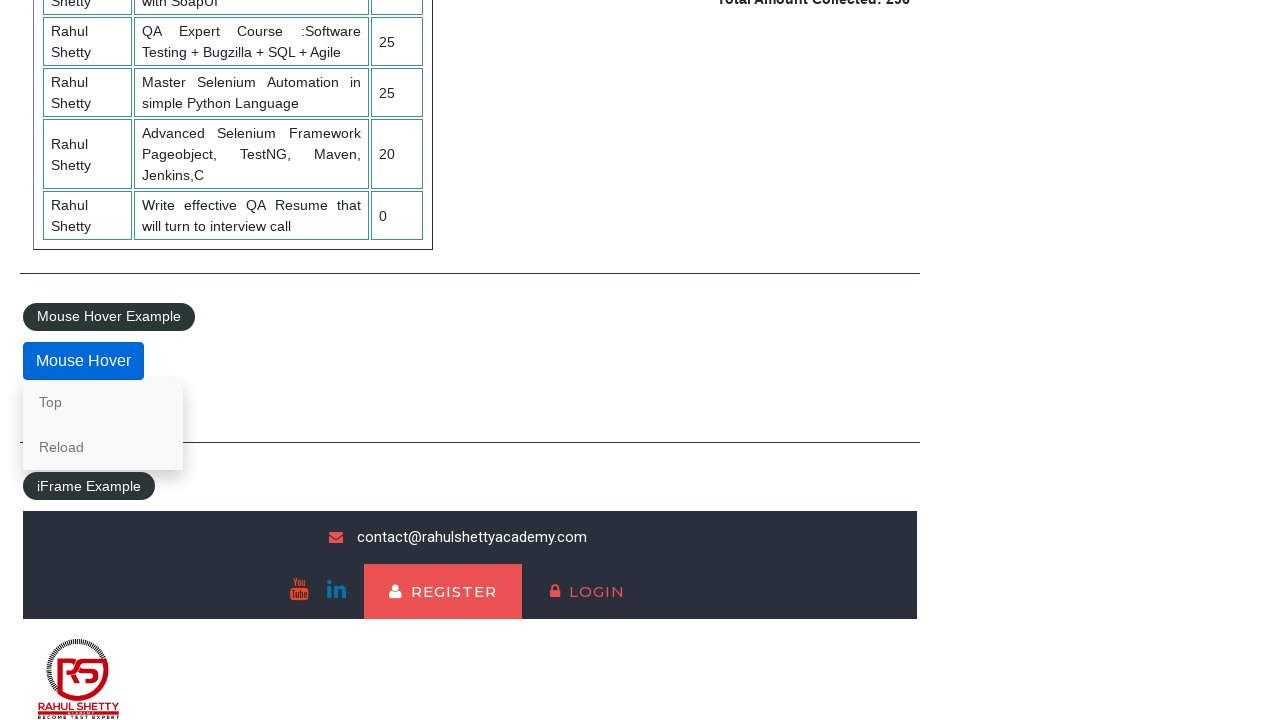

Clicked the Top link that was revealed on hover at (103, 402) on internal:role=link[name="Top"i]
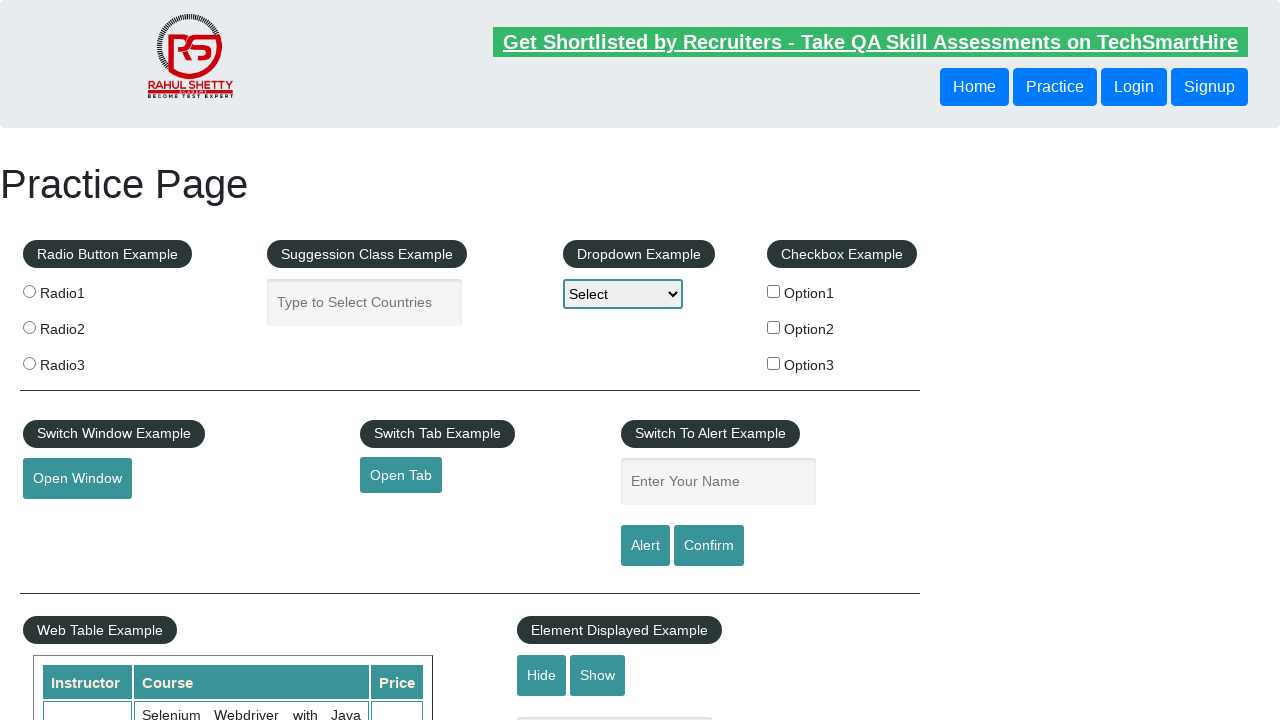

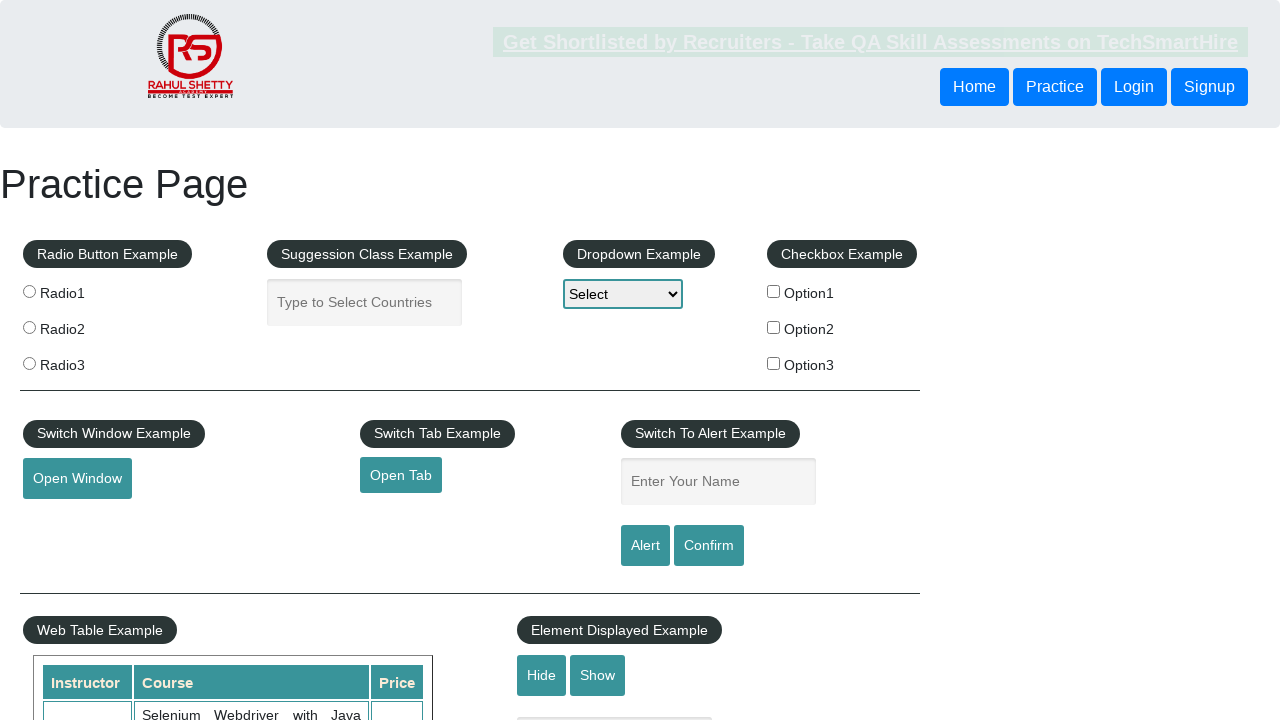